Tests handling of a simple JavaScript alert by clicking a button that triggers an alert and then accepting it

Starting URL: https://omayo.blogspot.com/

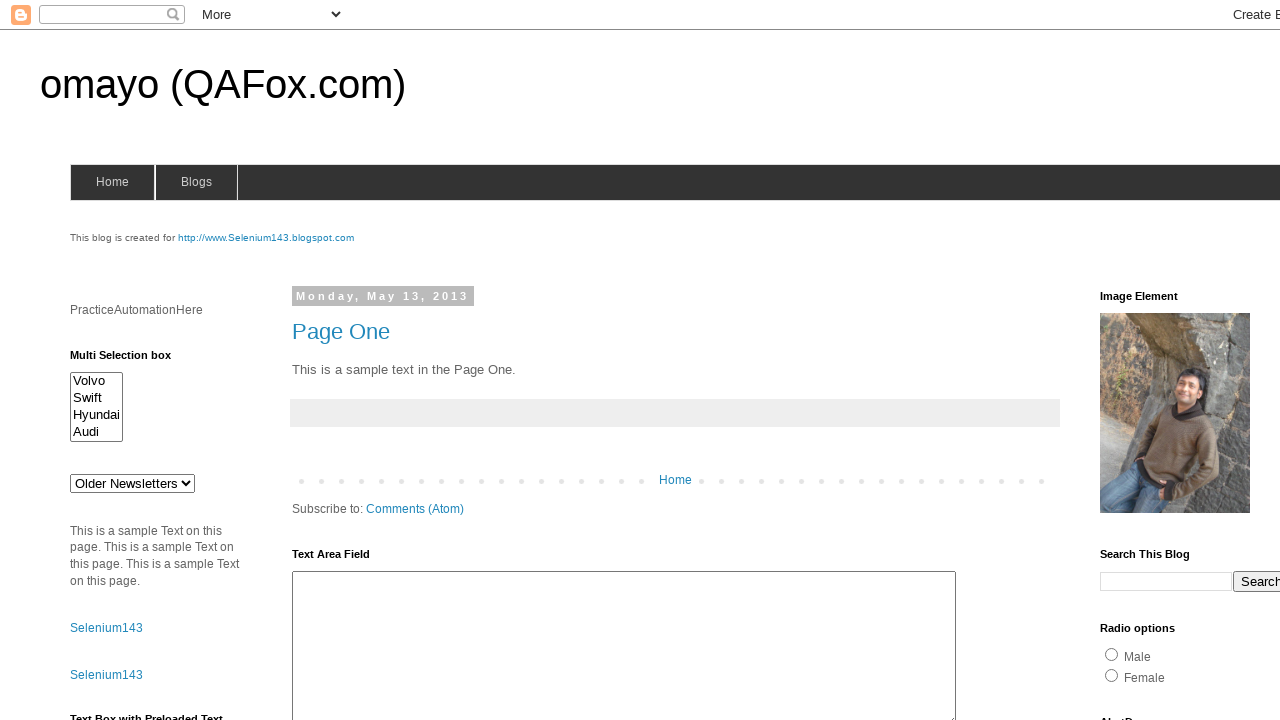

Clicked button to trigger JavaScript alert at (1154, 361) on input[value='ClickToGetAlert']
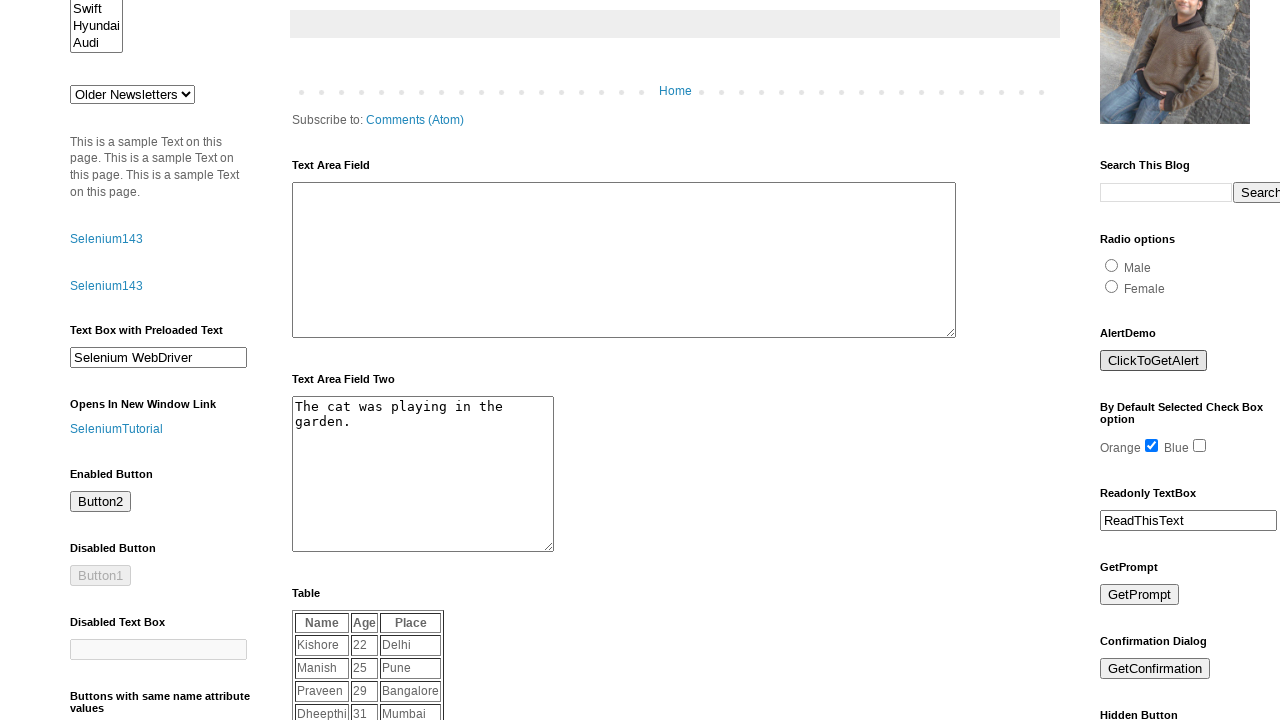

Set up dialog handler to accept alerts
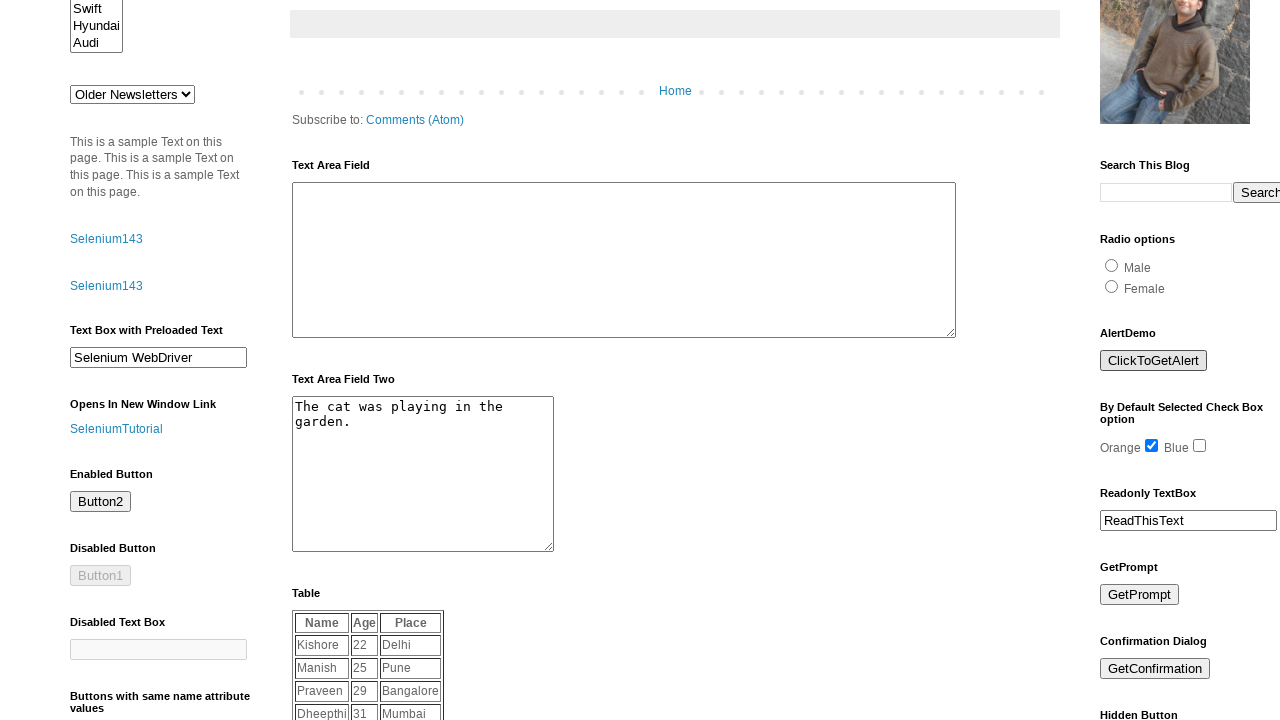

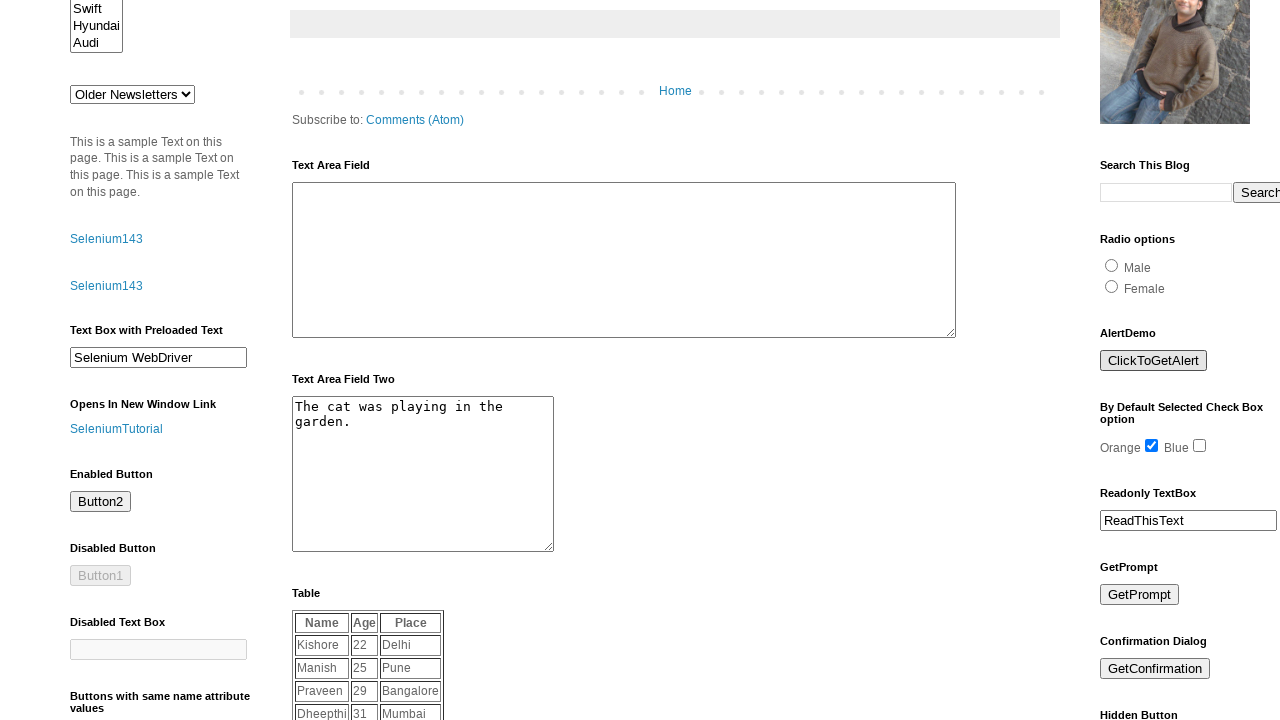